Tests window switching functionality by clicking a link that opens a new window and verifying the content in the new window

Starting URL: http://the-internet.herokuapp.com/windows

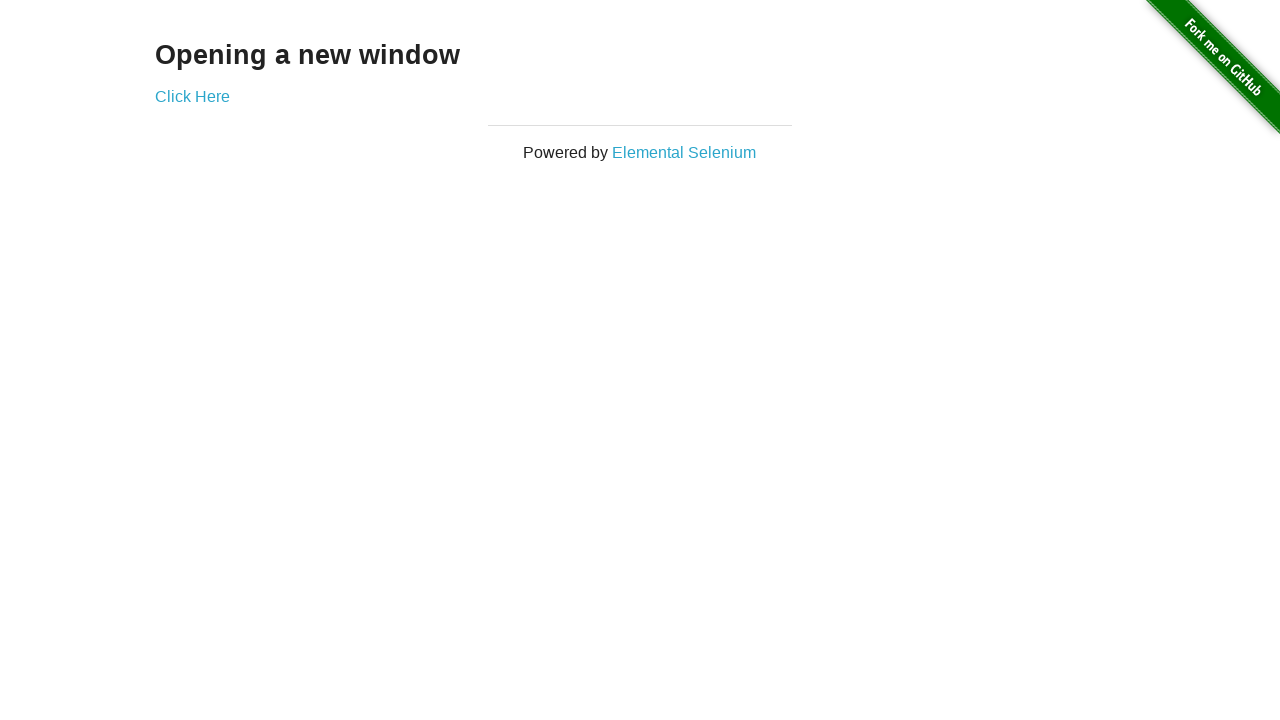

Stored reference to original window
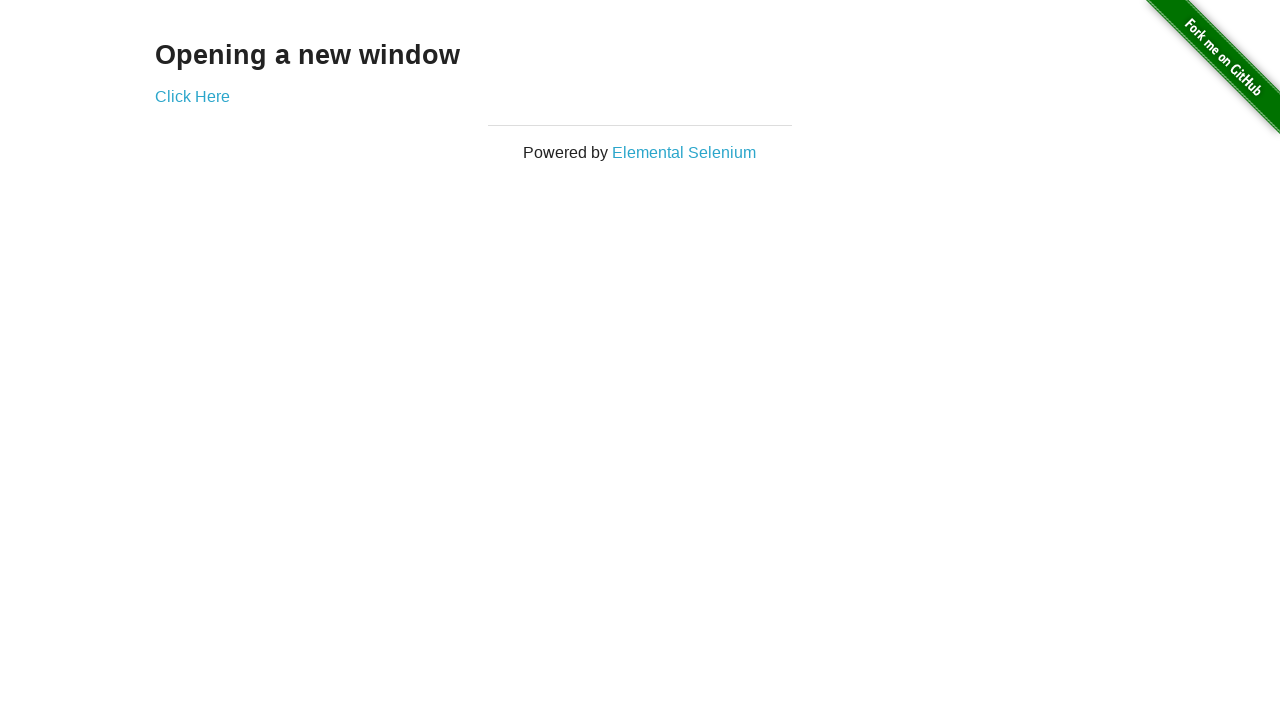

Clicked link to open new window at (192, 96) on xpath=//*[@id="content"]/div/a
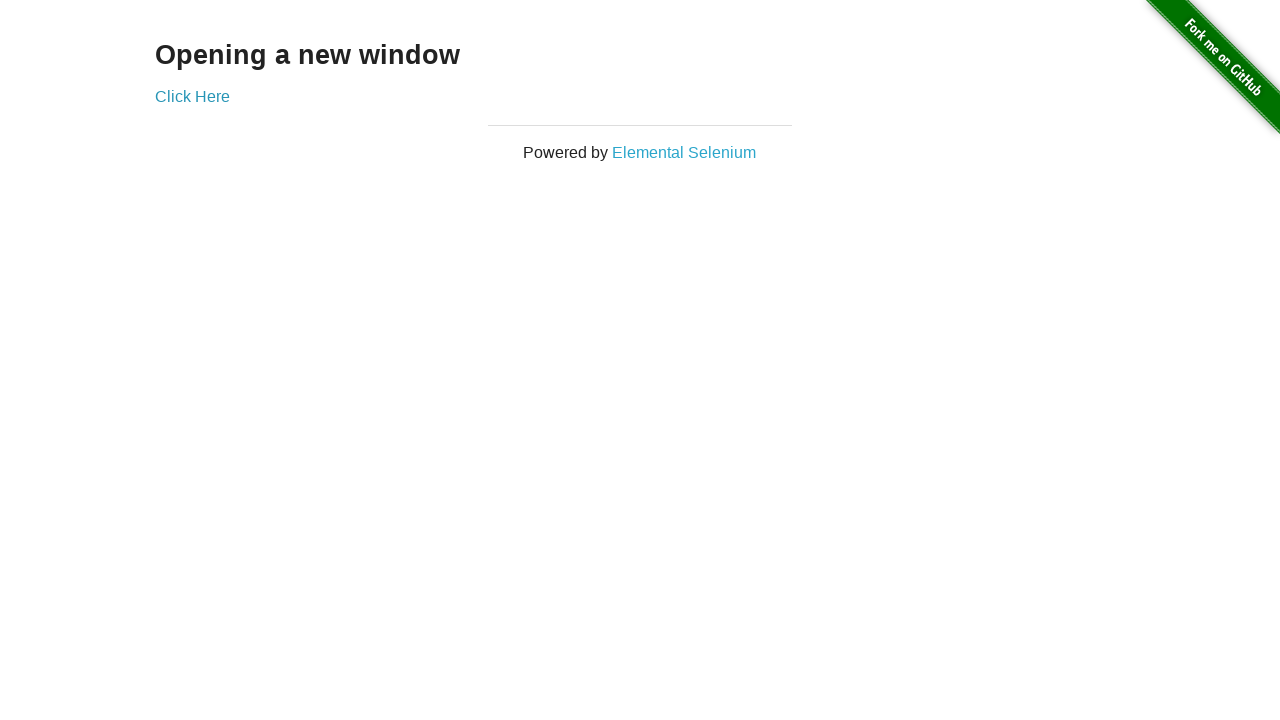

Waited for new window to open
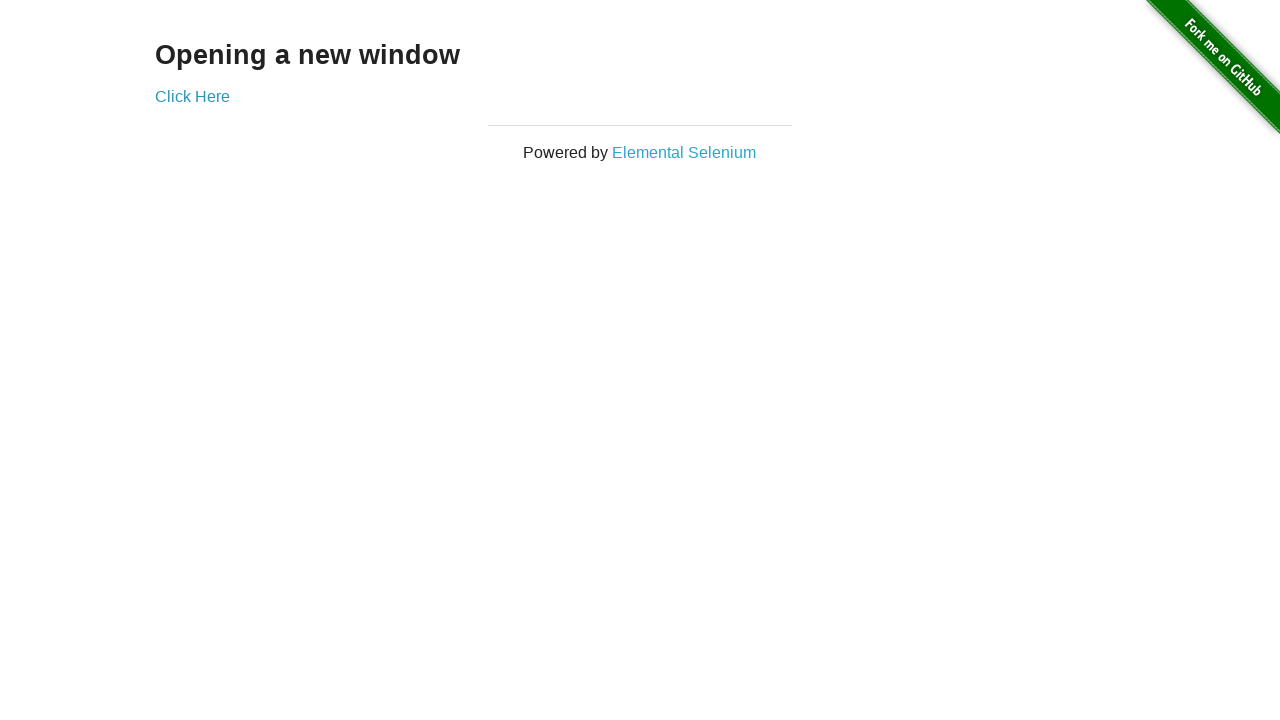

Switched to new window
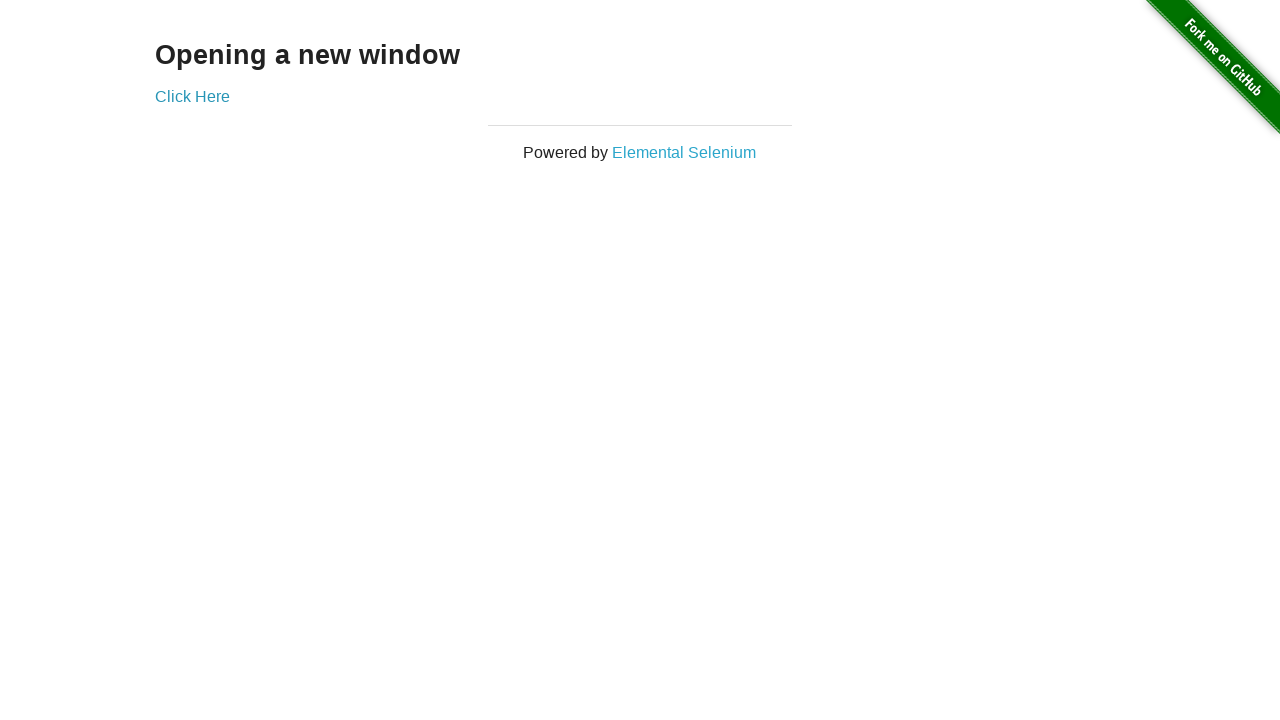

Retrieved header text from new window
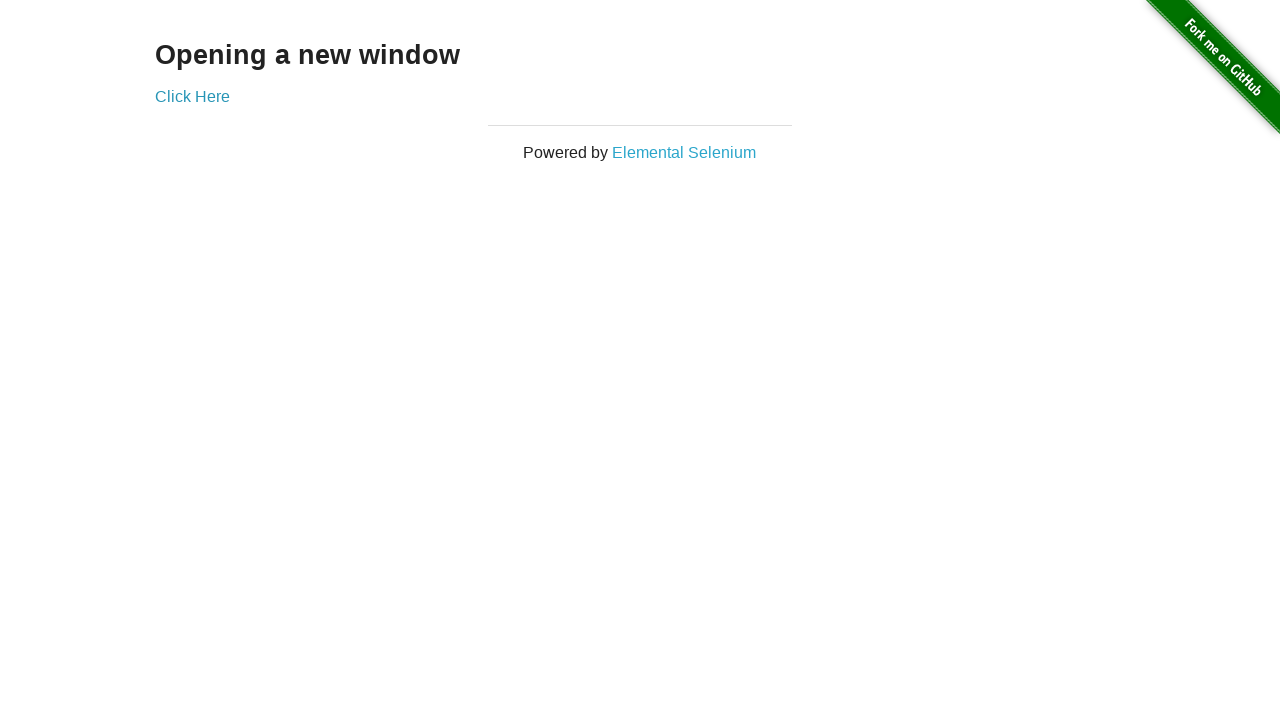

Verified header text equals 'New Window'
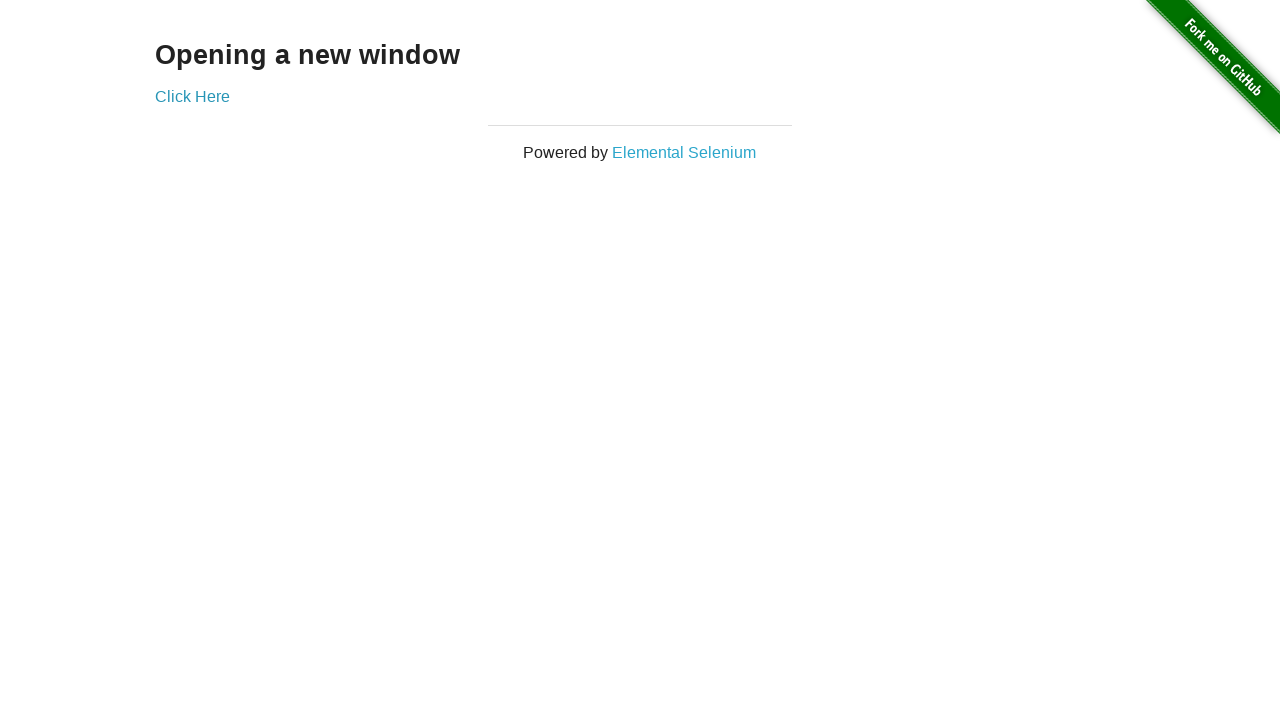

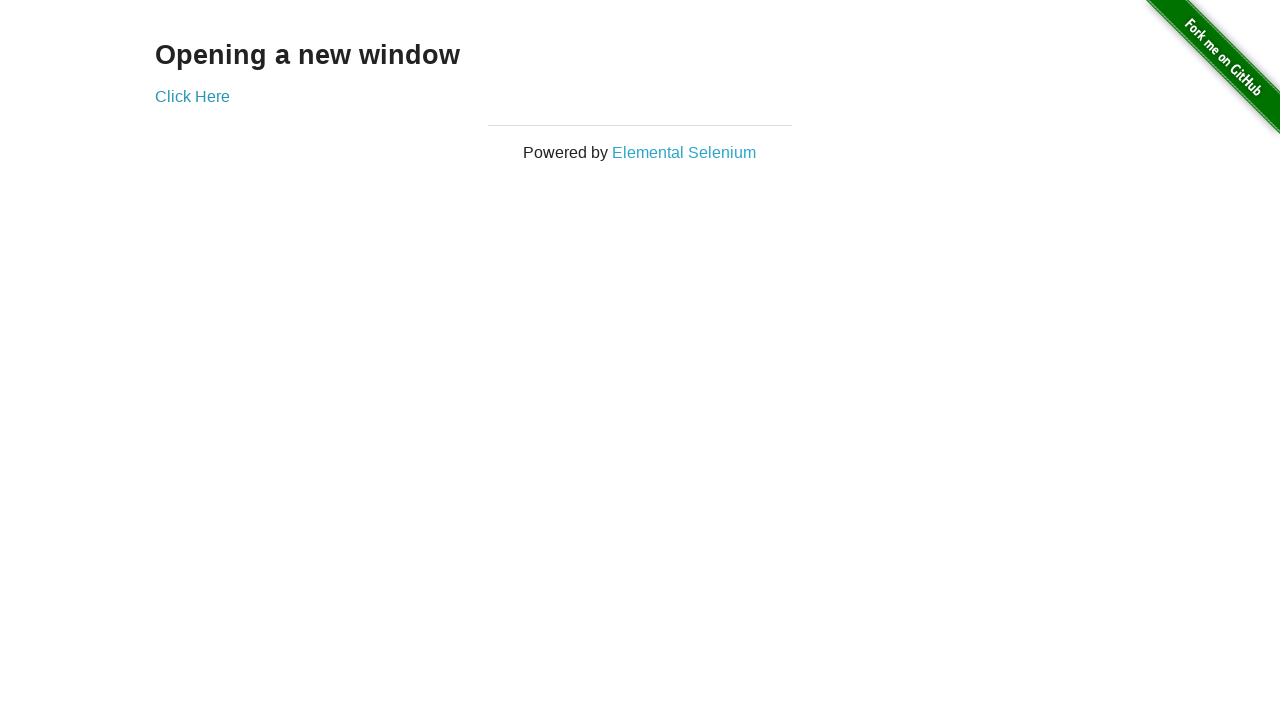